Tests dismissing a modal/entry ad popup on the Herokuapp test site by clicking the close button in the modal footer.

Starting URL: https://the-internet.herokuapp.com/entry_ad

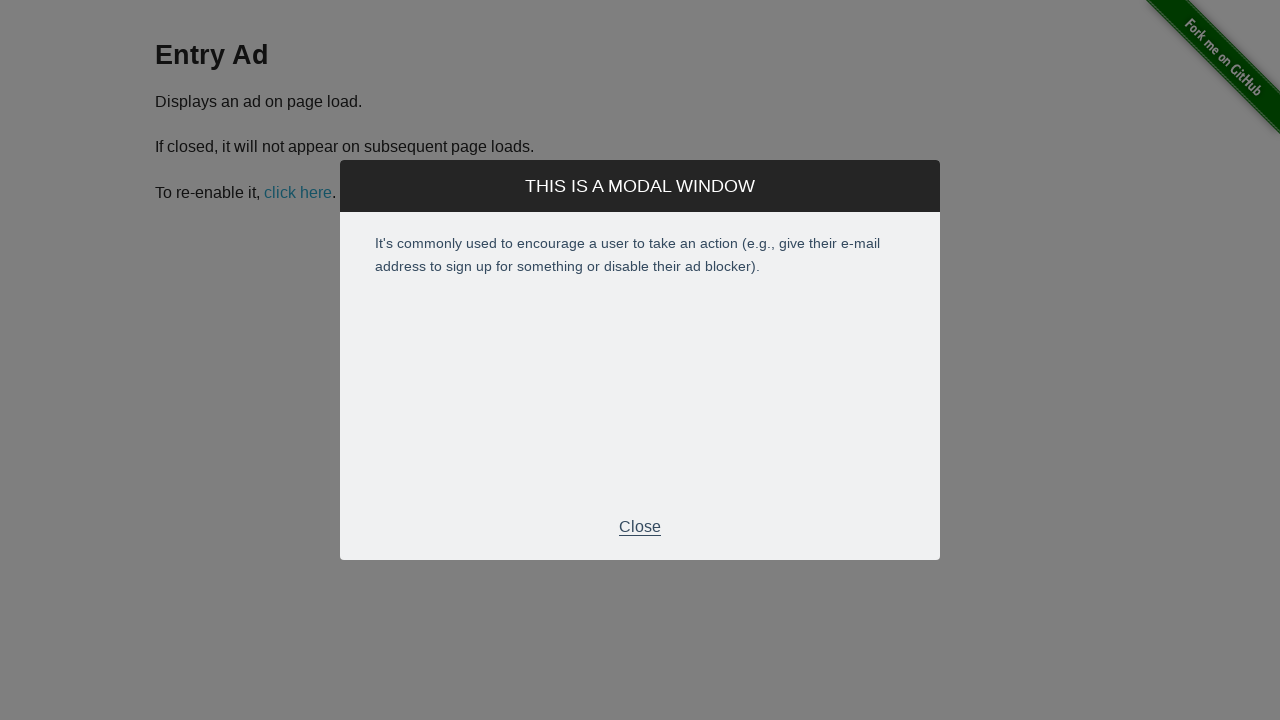

Navigated to entry ad test page
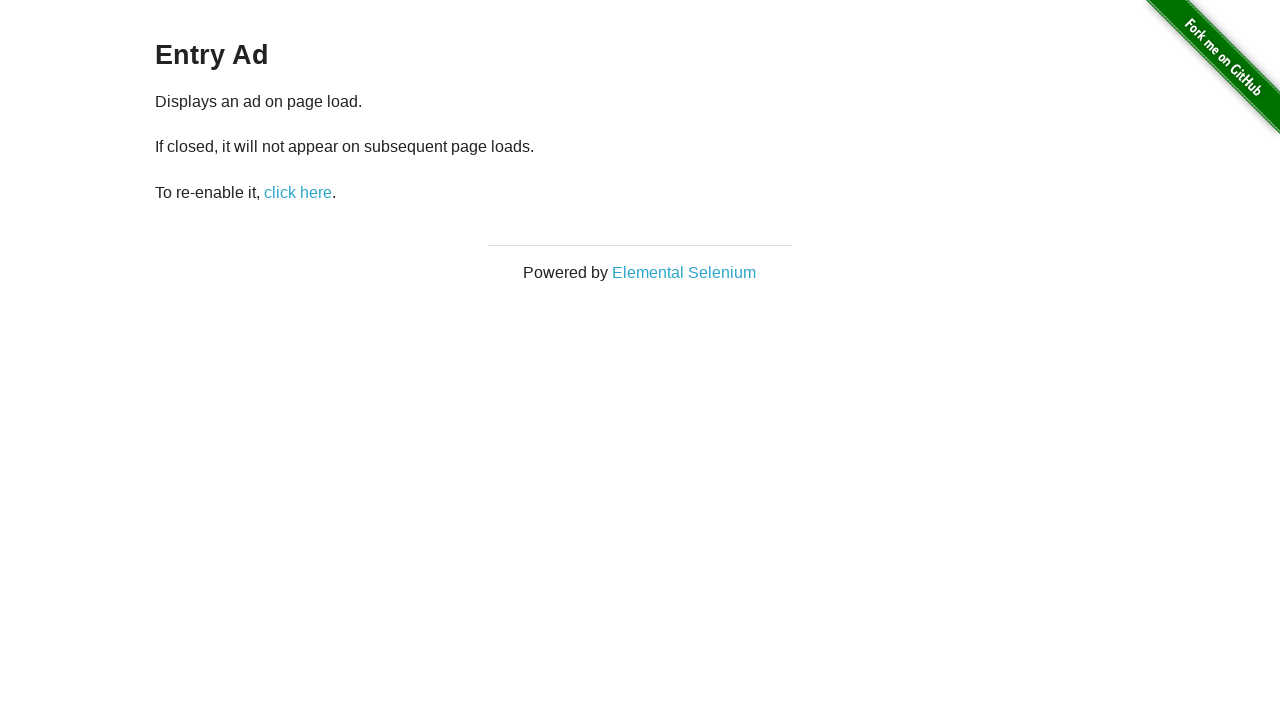

Entry ad modal appeared
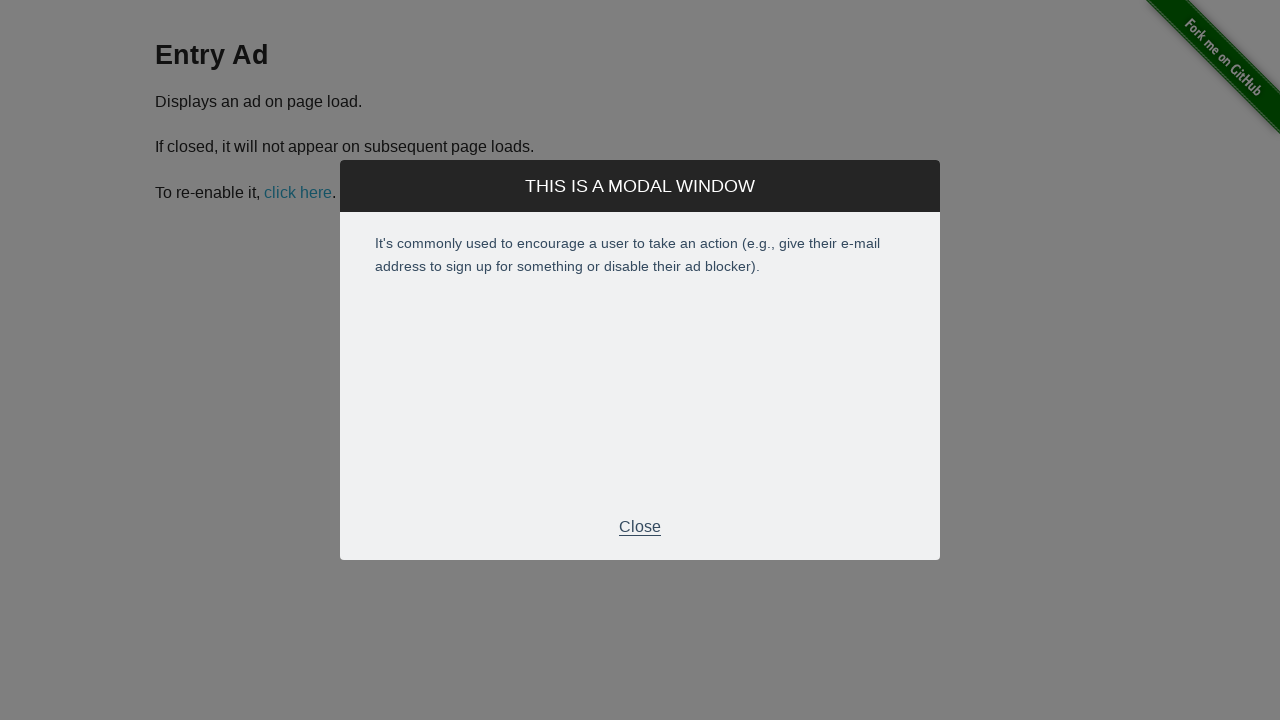

Clicked close button in modal footer at (640, 527) on div.modal-footer p
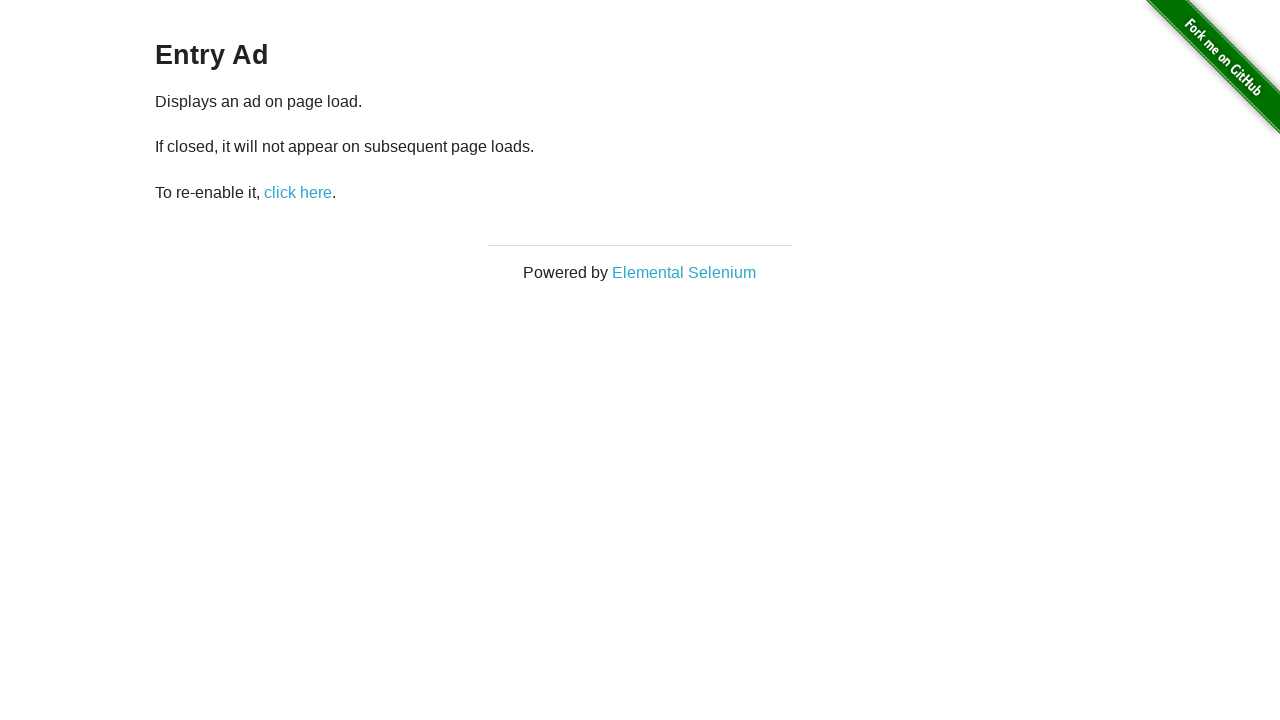

Modal dismissed and hidden
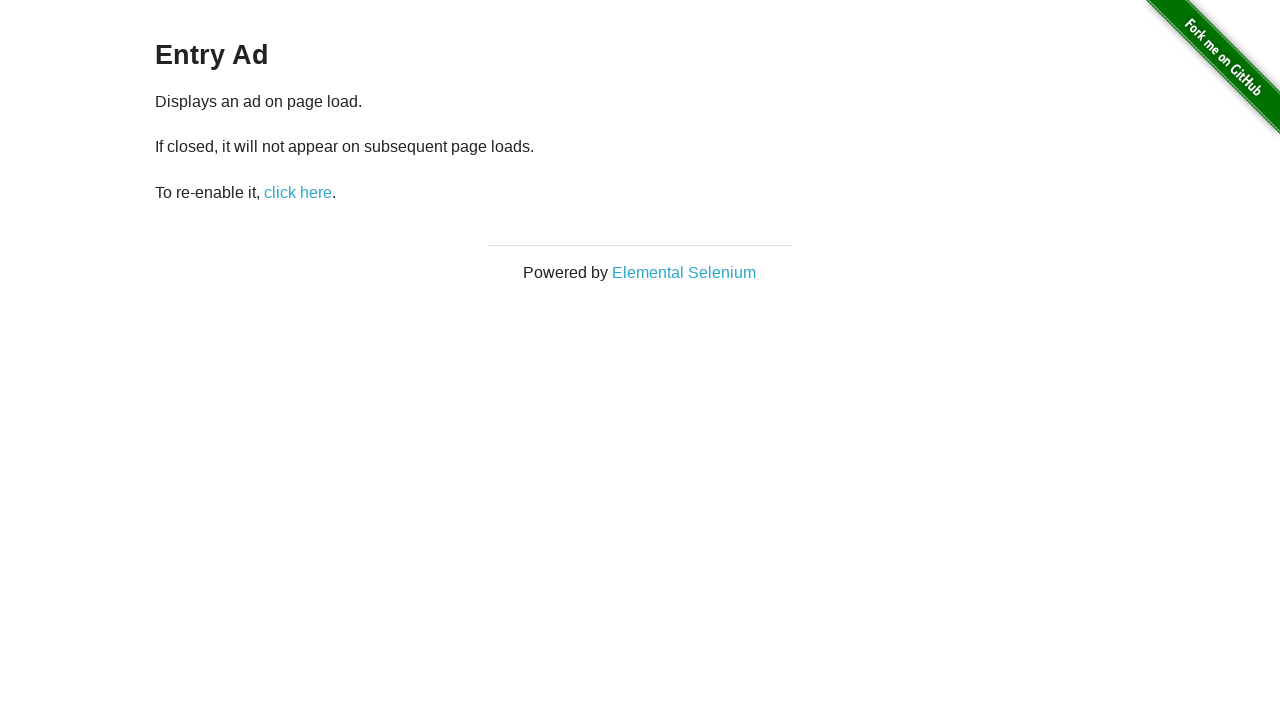

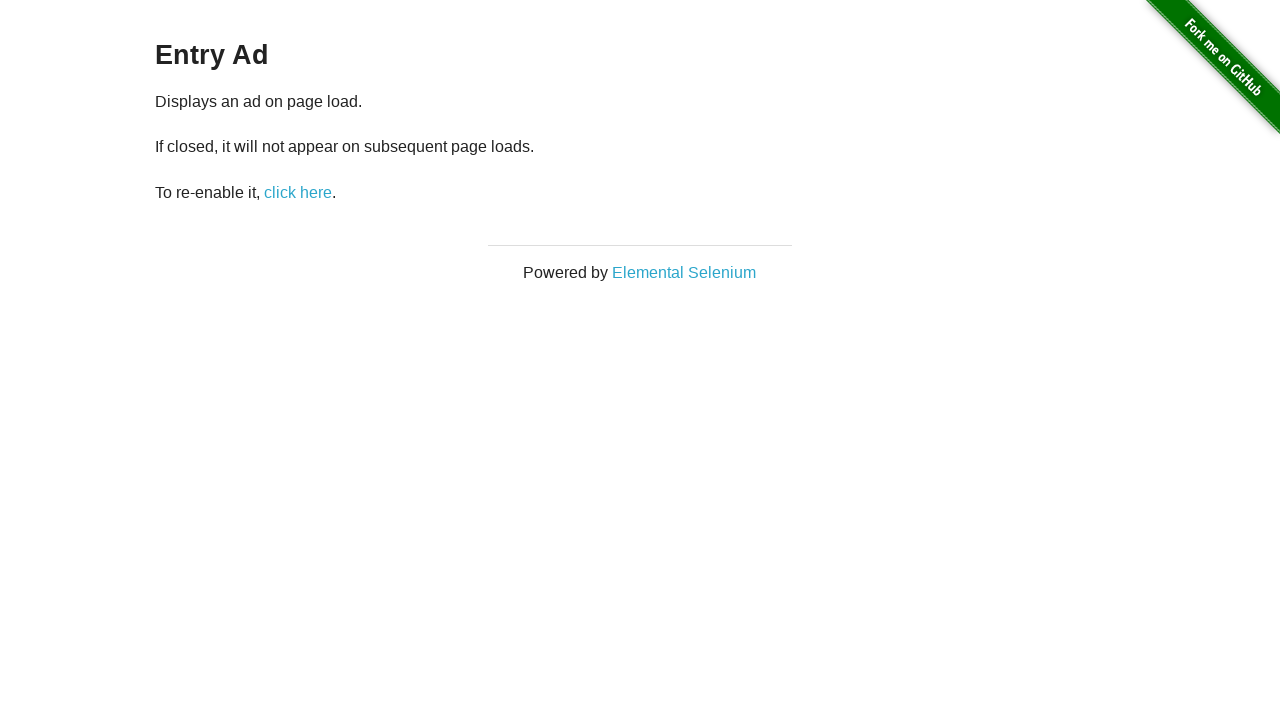